Tests AJAX functionality by clicking a button and waiting for the dynamically loaded content (green success message) to appear on the page.

Starting URL: http://uitestingplayground.com/ajax

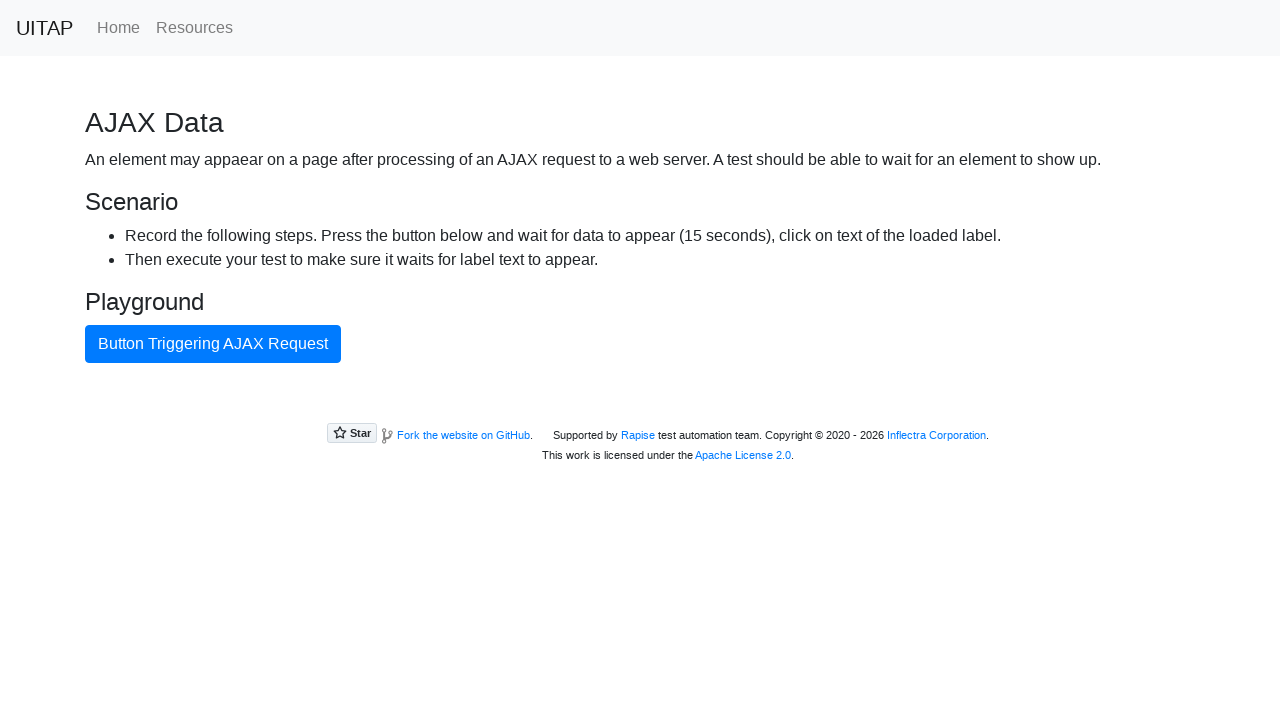

Clicked the blue AJAX button at (213, 344) on #ajaxButton
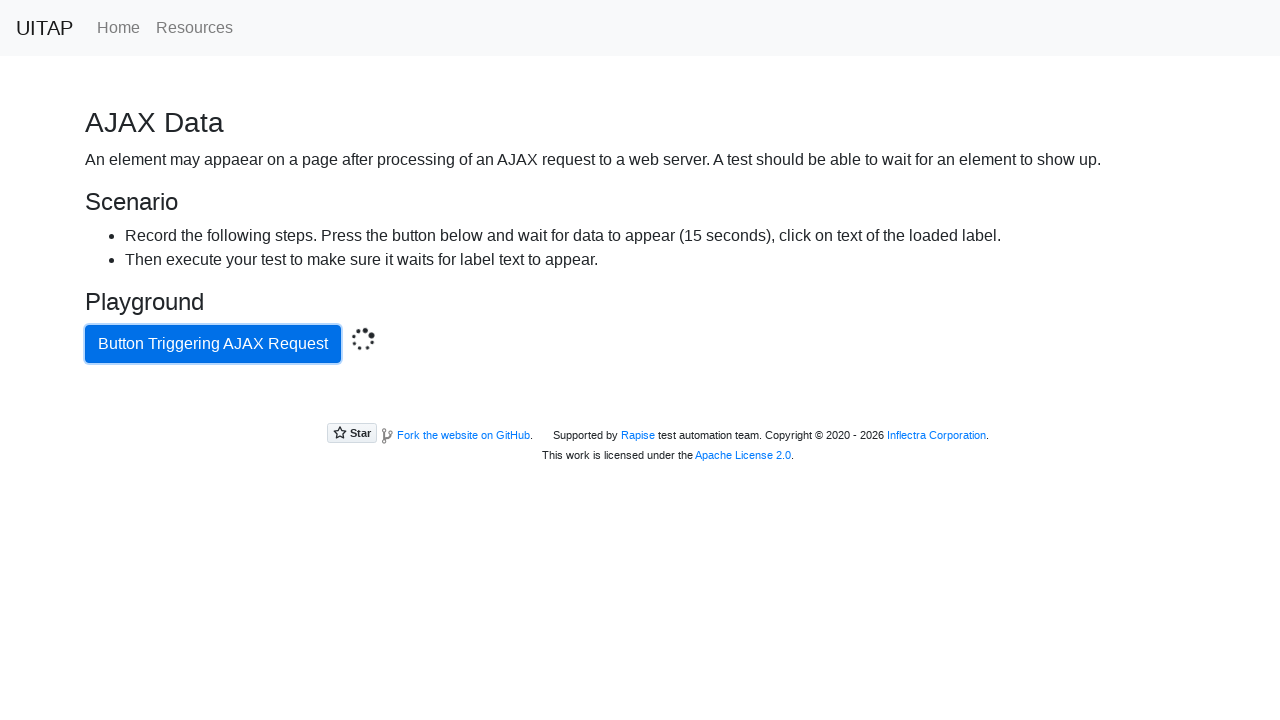

Waited for green success message to appear (AJAX content loaded)
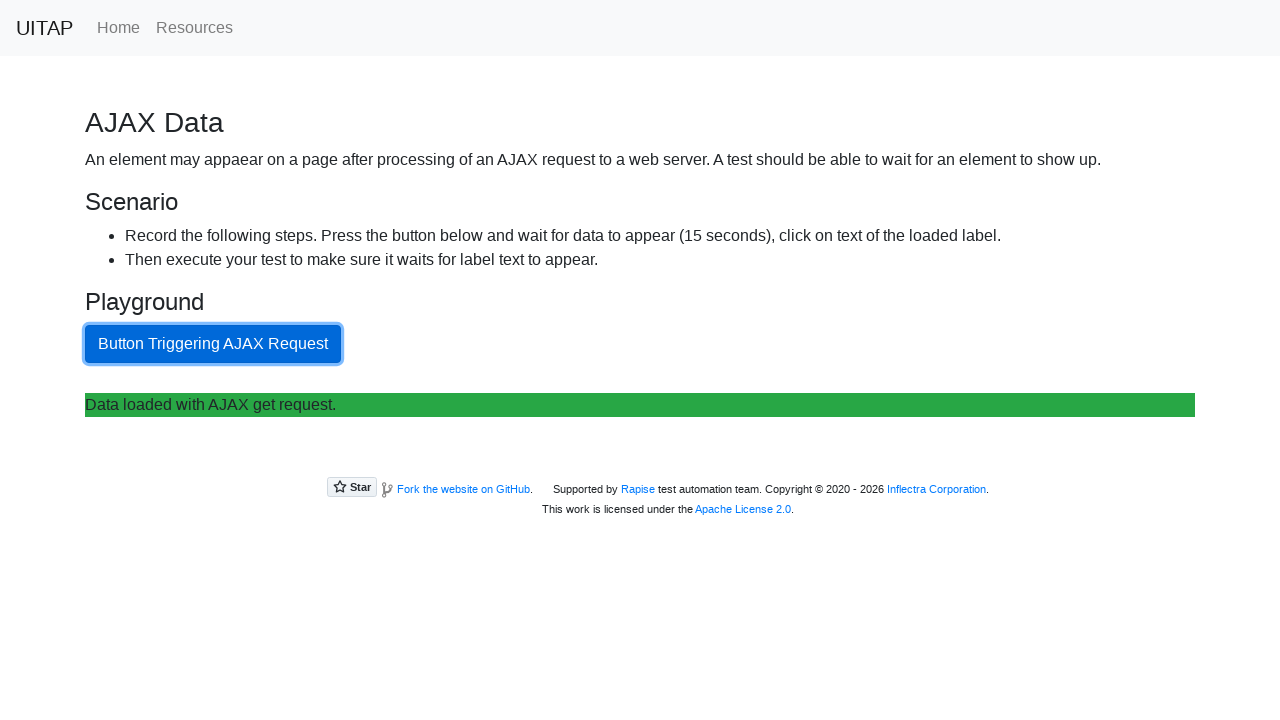

Retrieved text content from success message
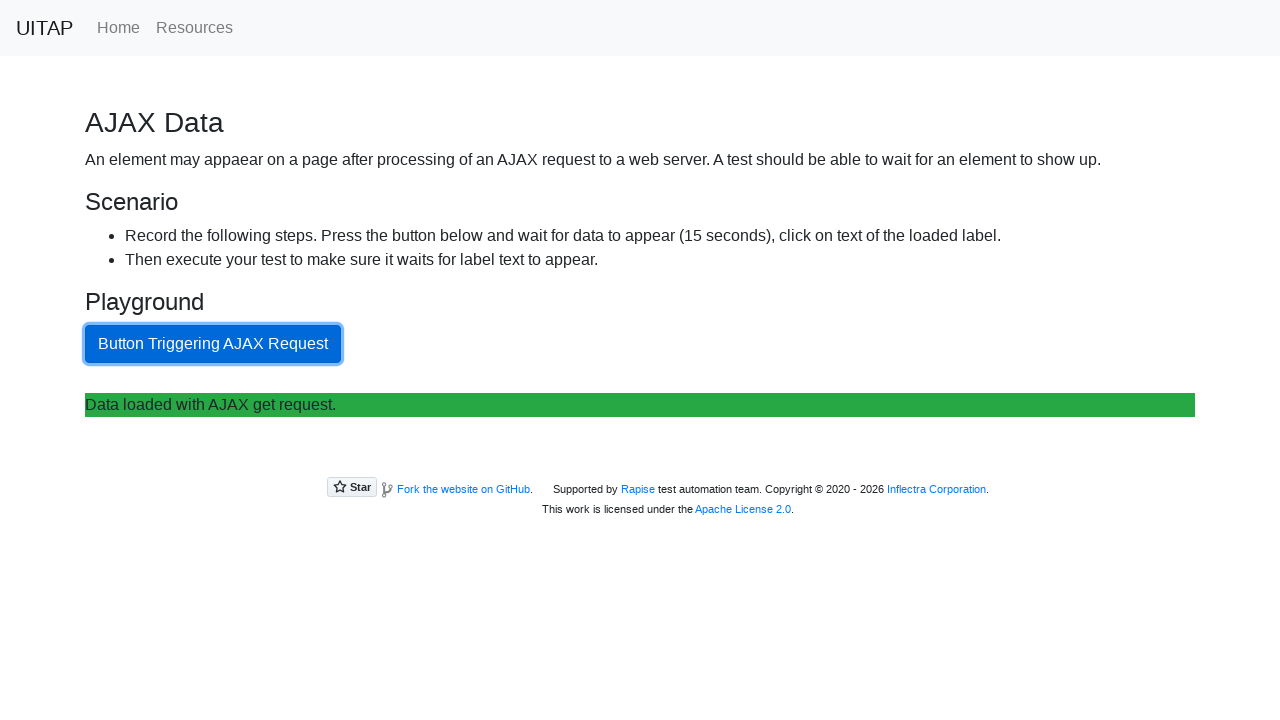

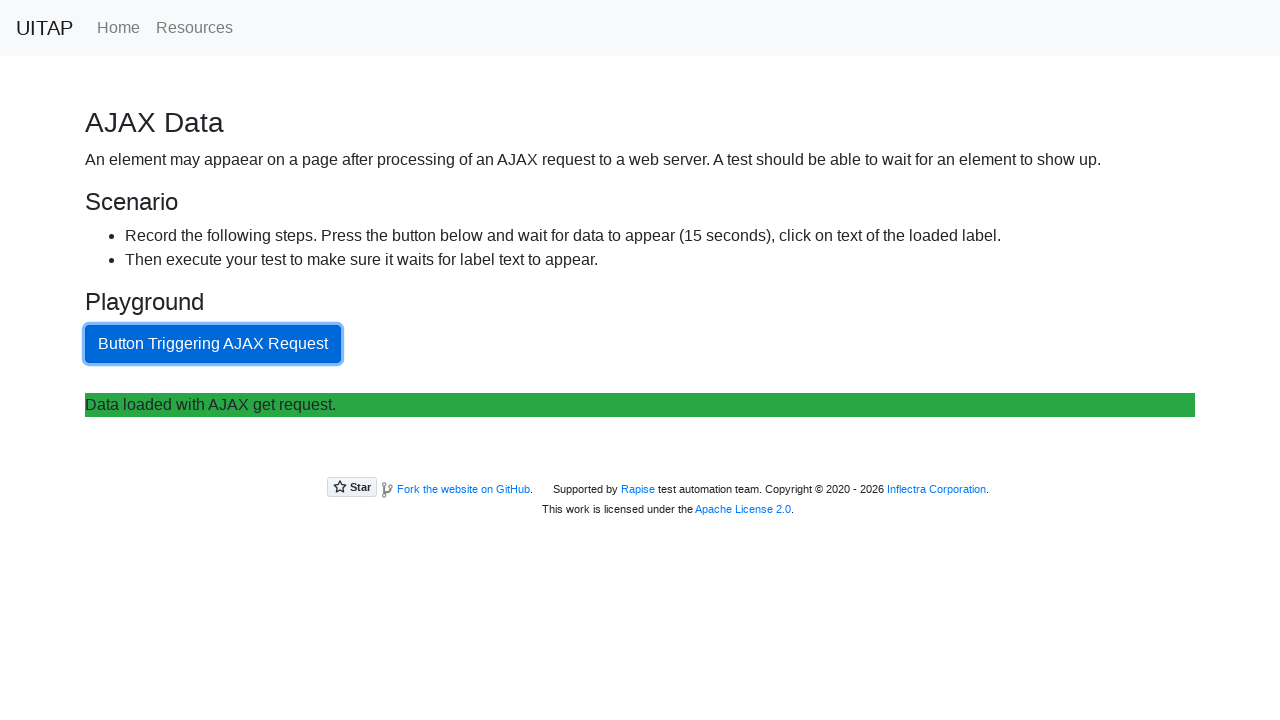